Tests waiting for a late-appearing element using default timeout.

Starting URL: http://guinea-pig.webdriver.io/

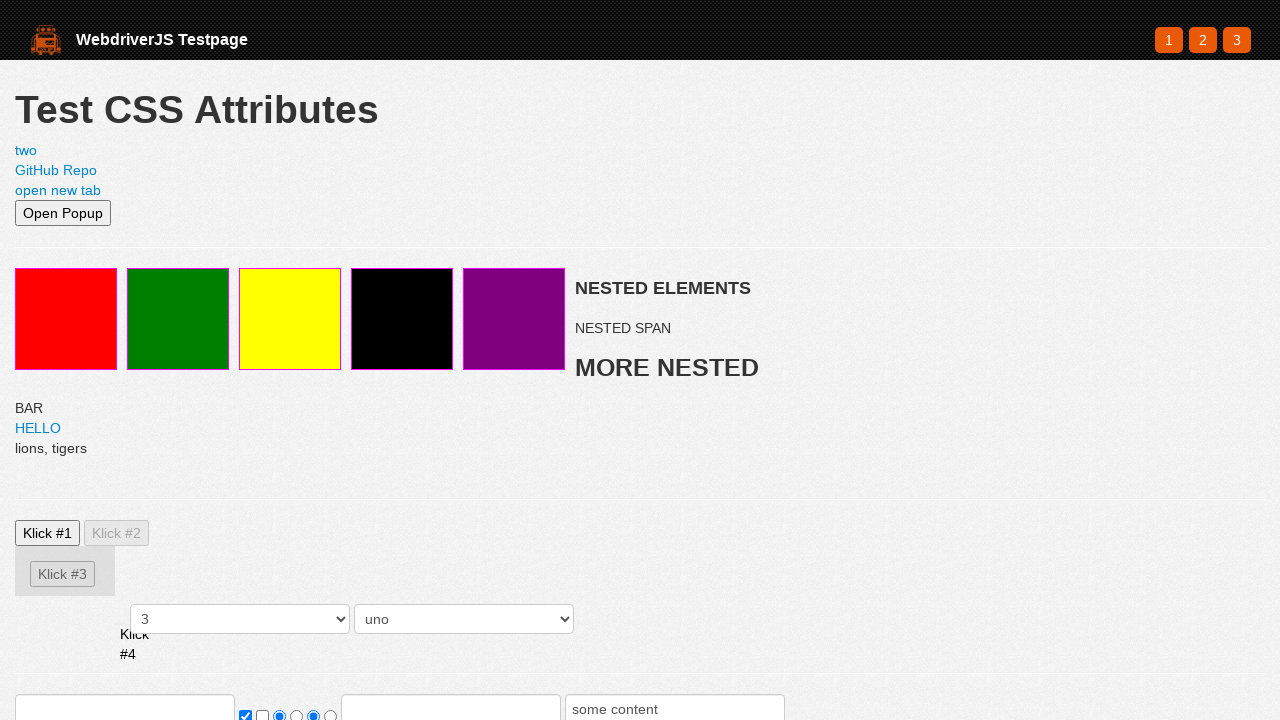

Navigated to starting URL http://guinea-pig.webdriver.io/
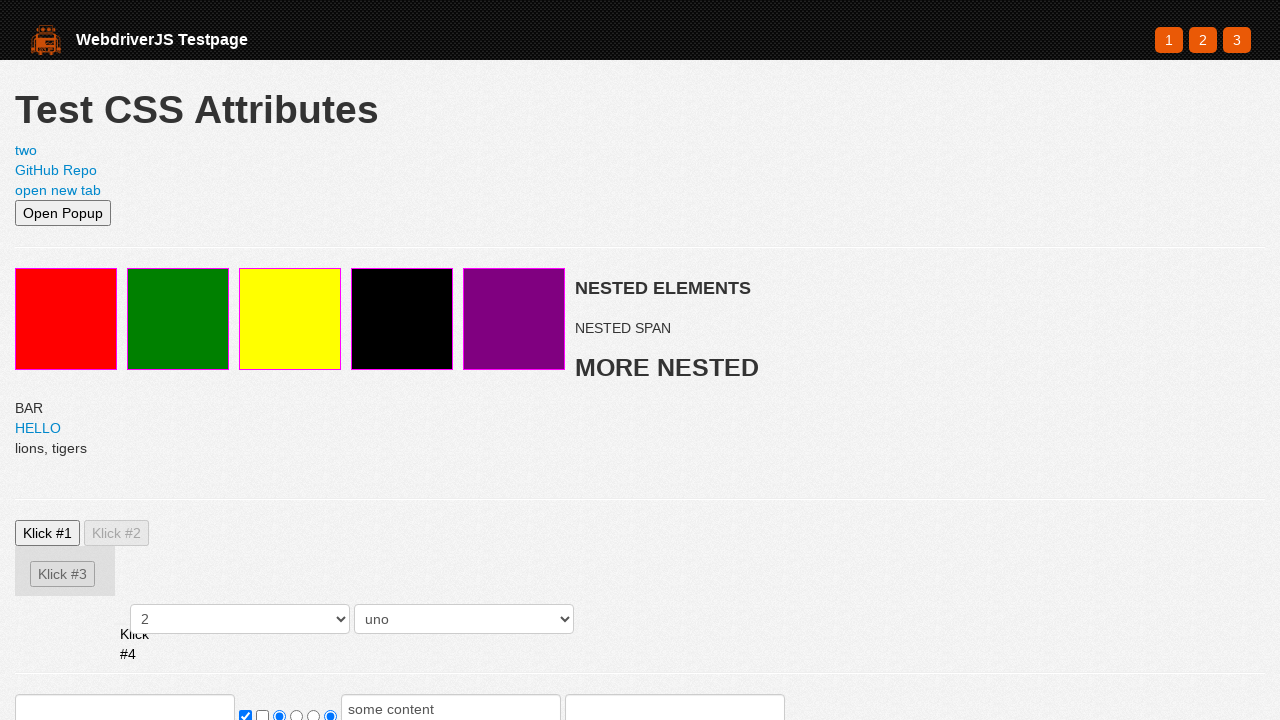

Waited for late-appearing element to be visible using default timeout
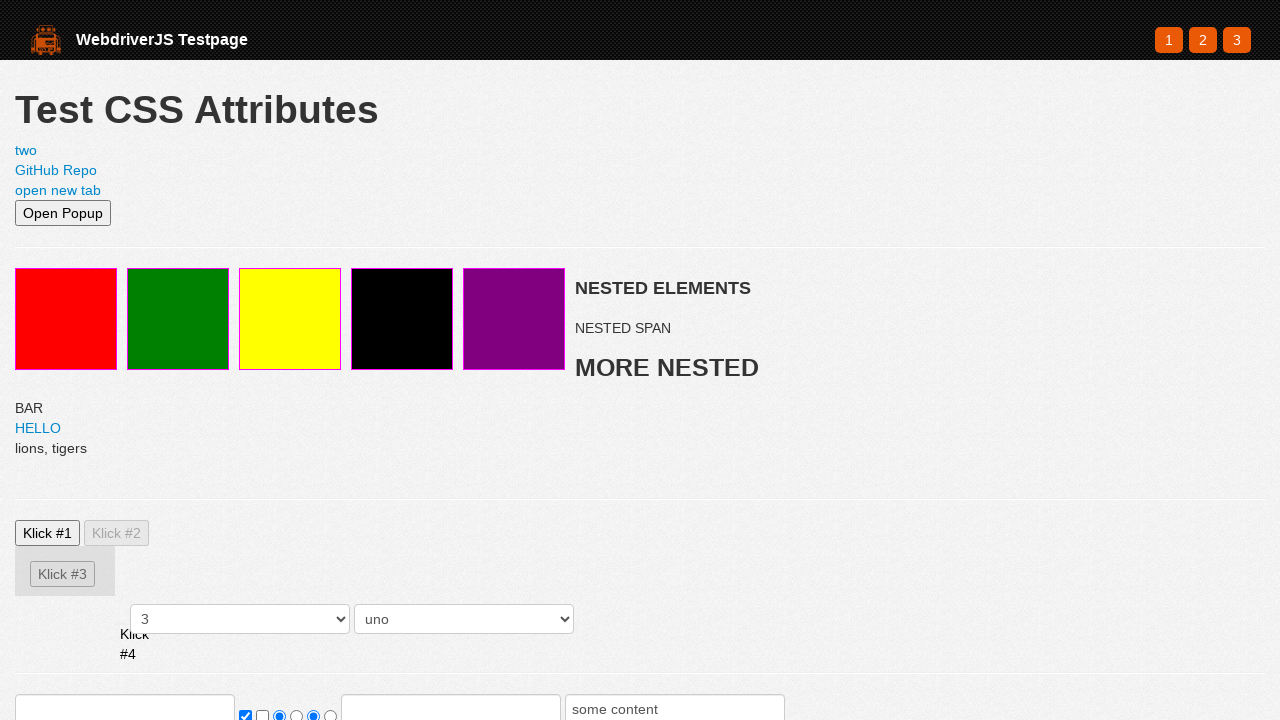

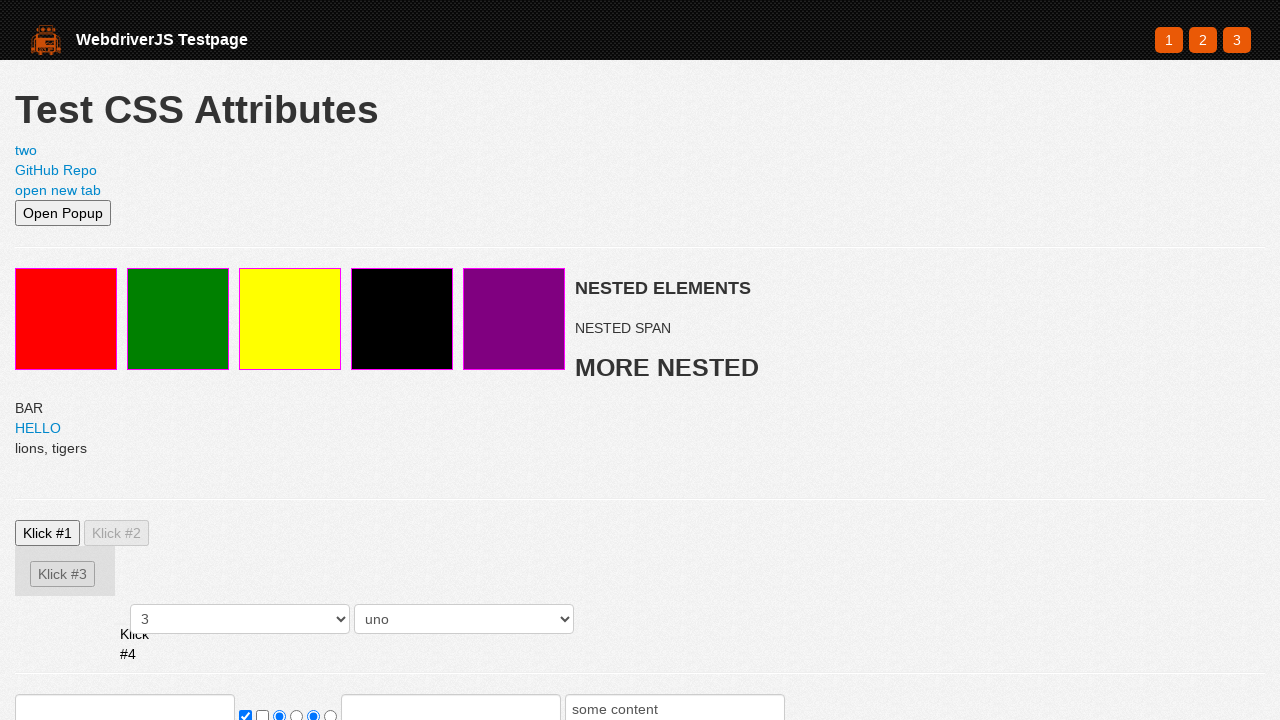